Tests that clicking Clear completed removes completed items from the list

Starting URL: https://demo.playwright.dev/todomvc

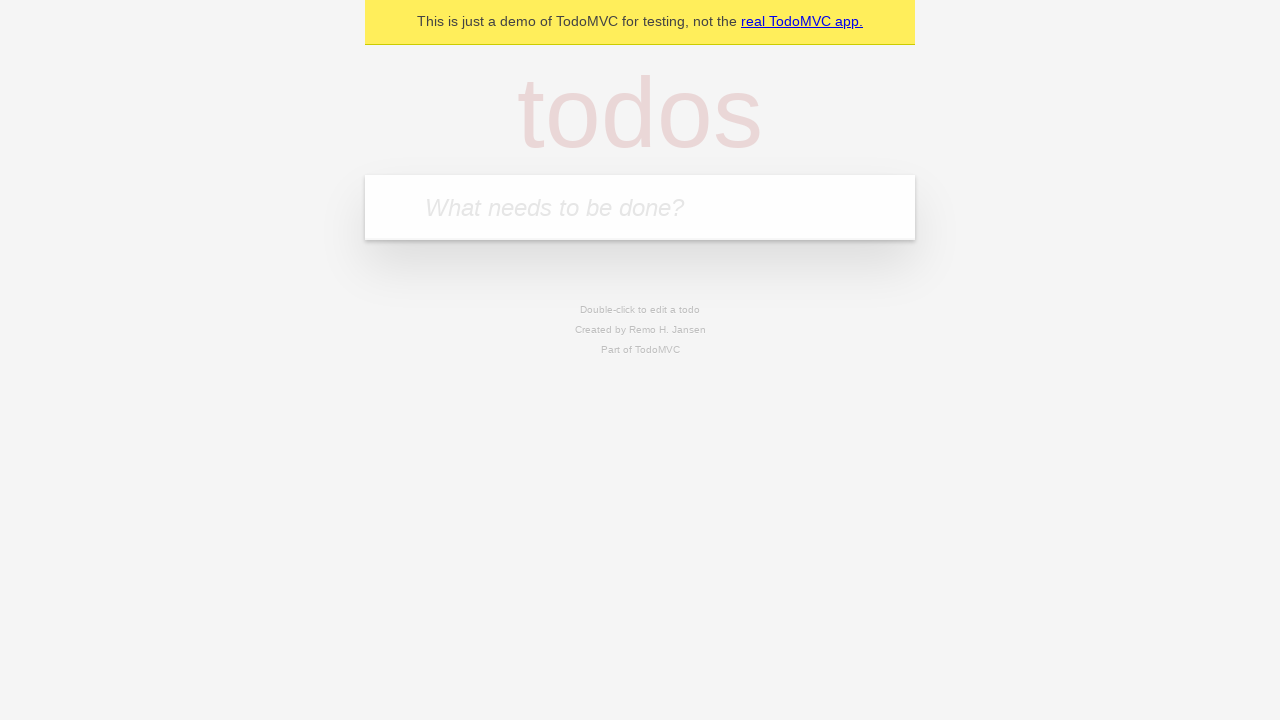

Filled todo input with 'buy some cheese' on internal:attr=[placeholder="What needs to be done?"i]
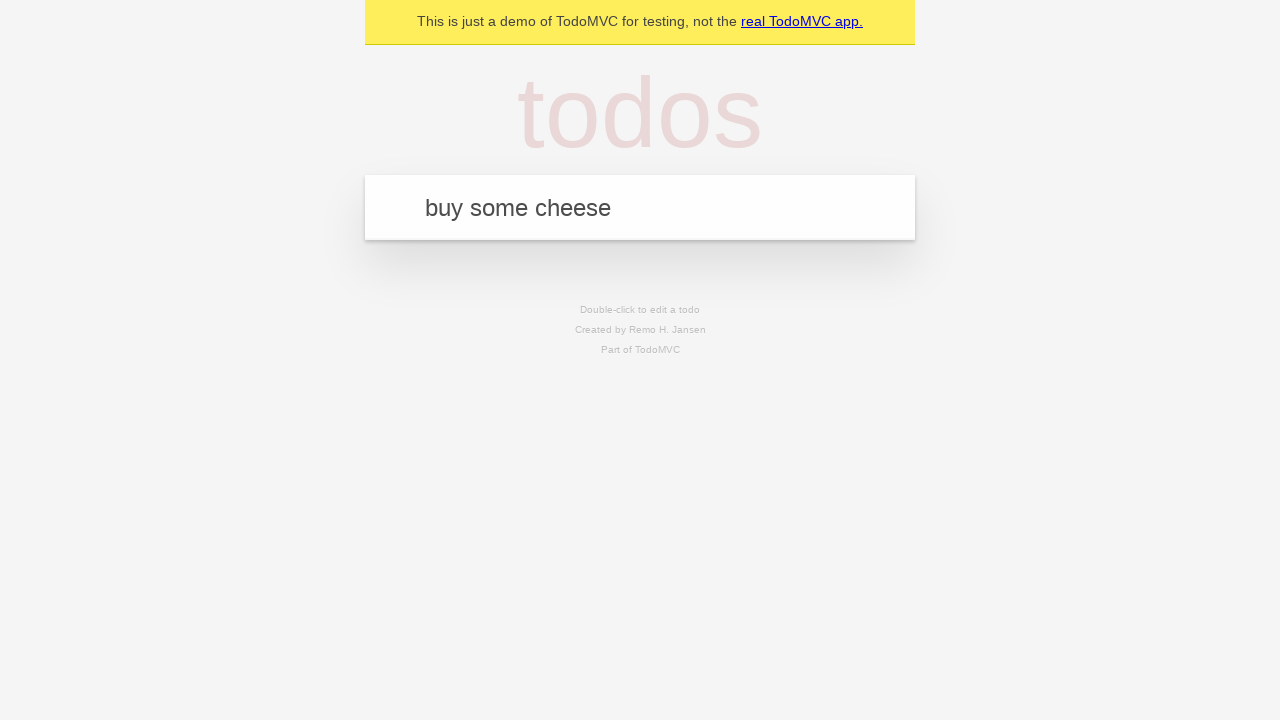

Pressed Enter to add first todo on internal:attr=[placeholder="What needs to be done?"i]
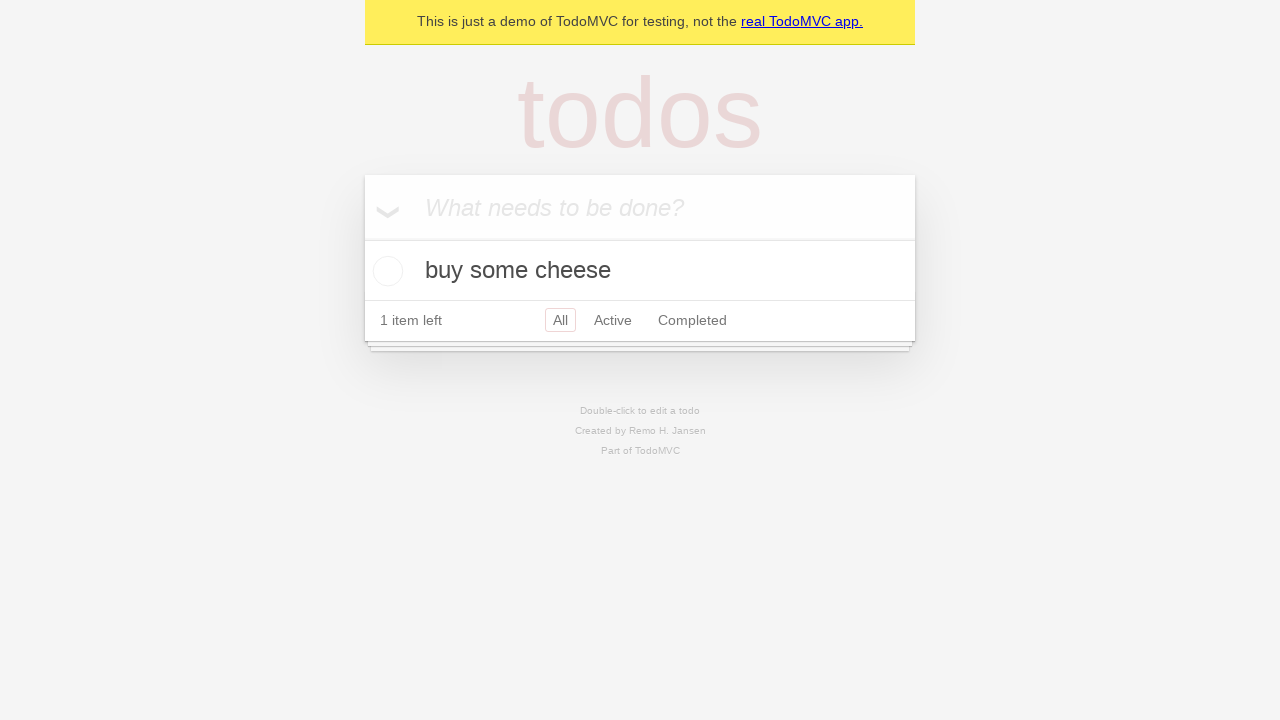

Filled todo input with 'feed the cat' on internal:attr=[placeholder="What needs to be done?"i]
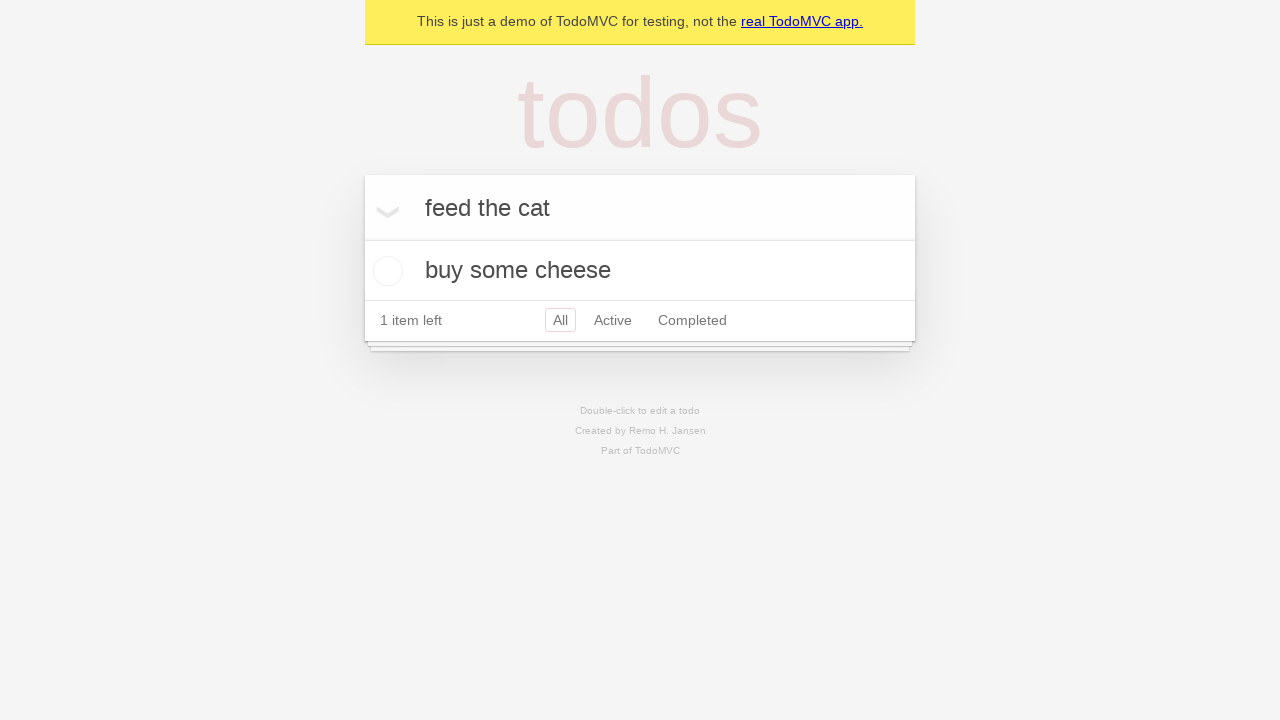

Pressed Enter to add second todo on internal:attr=[placeholder="What needs to be done?"i]
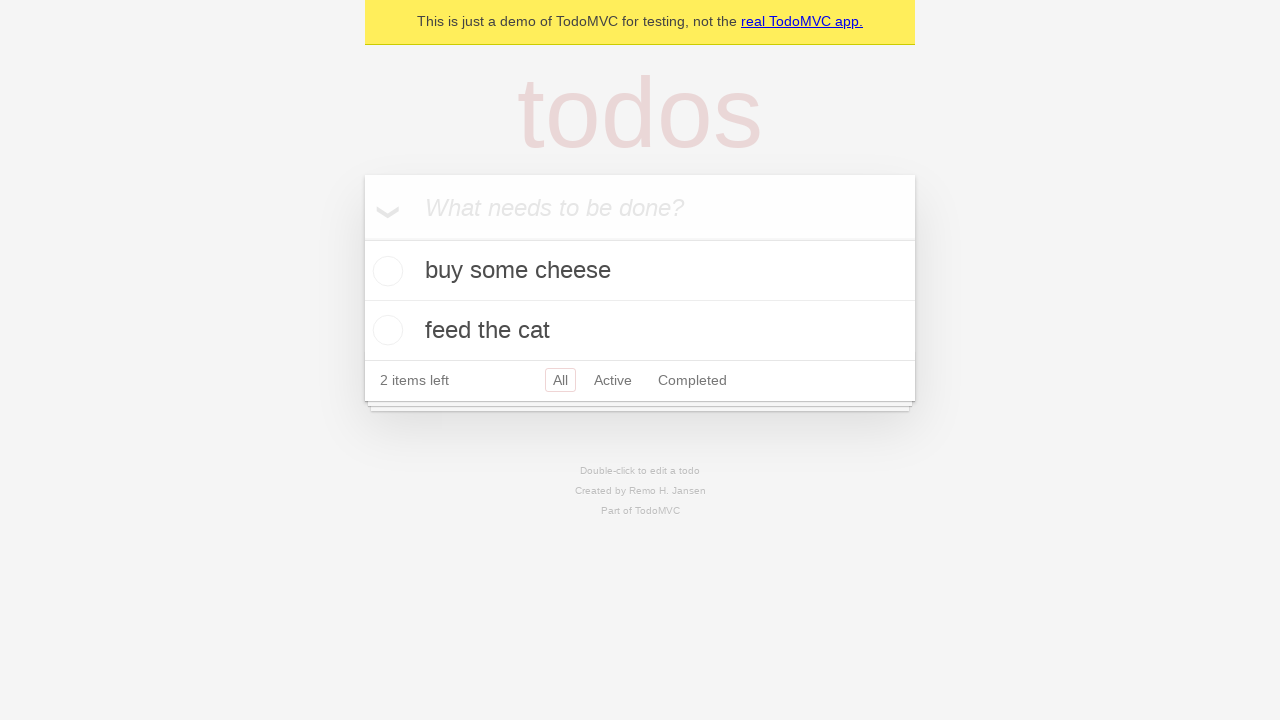

Filled todo input with 'book a doctors appointment' on internal:attr=[placeholder="What needs to be done?"i]
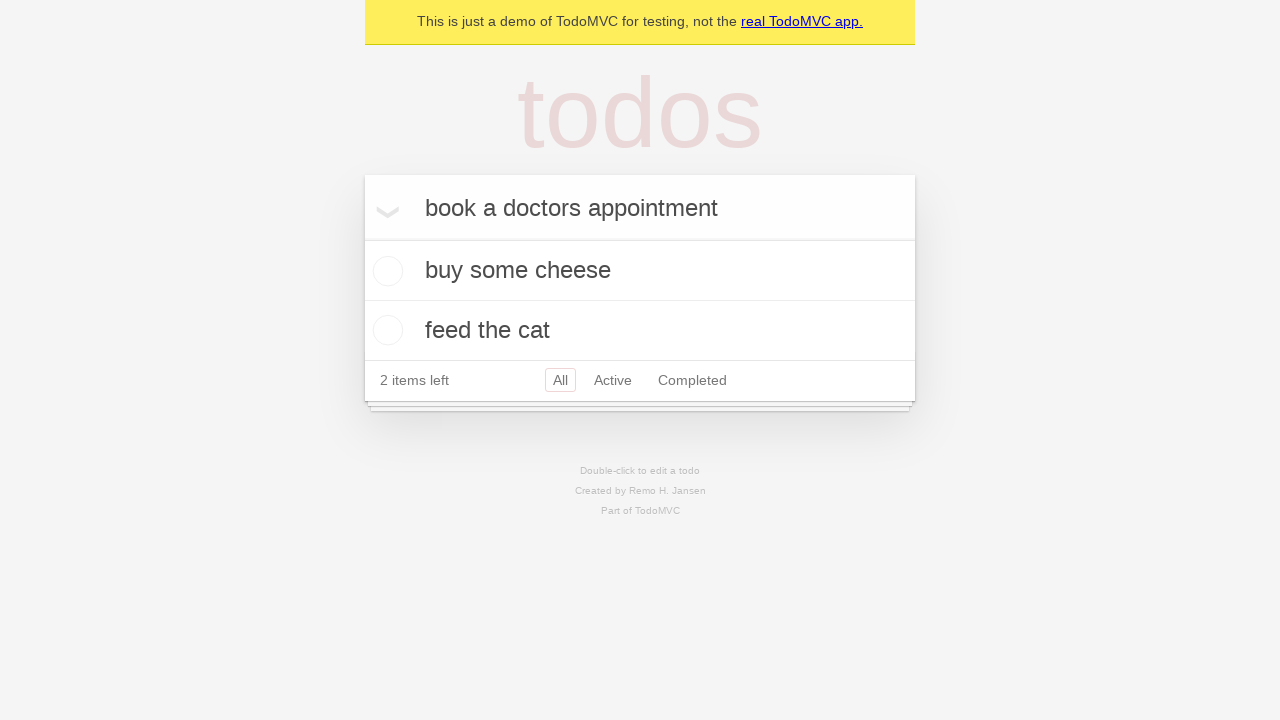

Pressed Enter to add third todo on internal:attr=[placeholder="What needs to be done?"i]
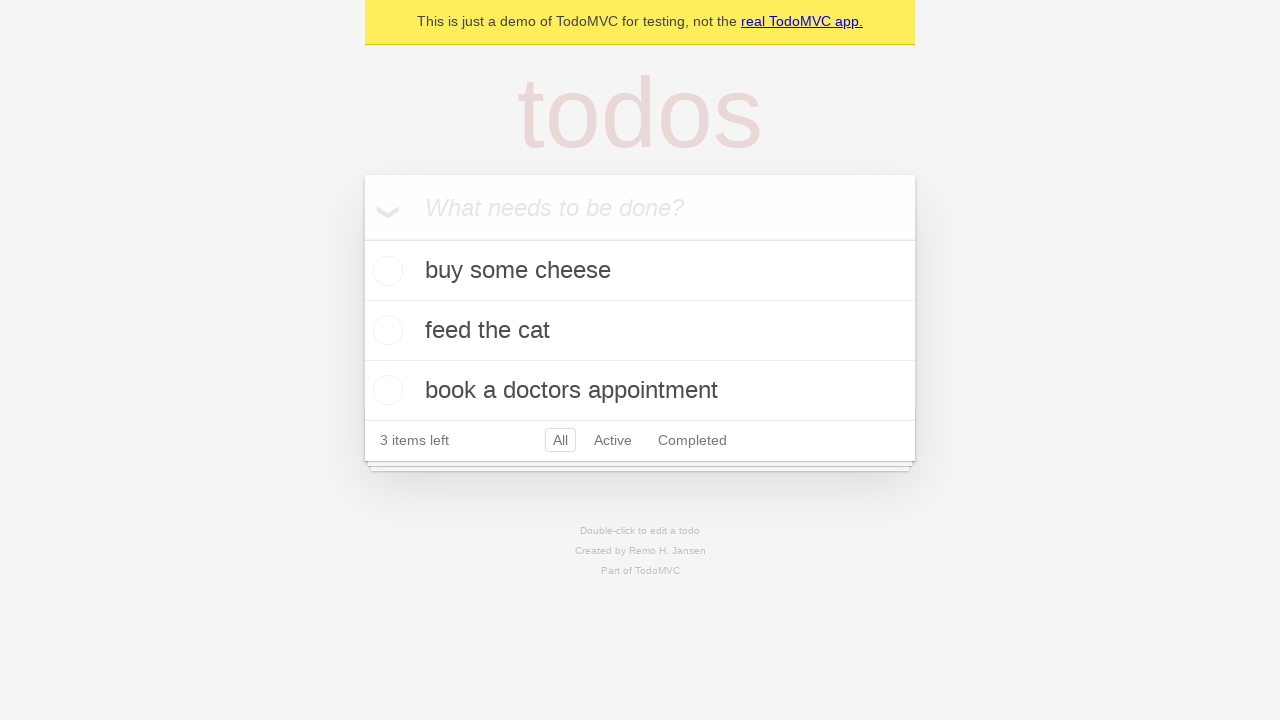

Checked the second todo item as completed at (385, 330) on [data-testid='todo-item'] >> nth=1 >> internal:role=checkbox
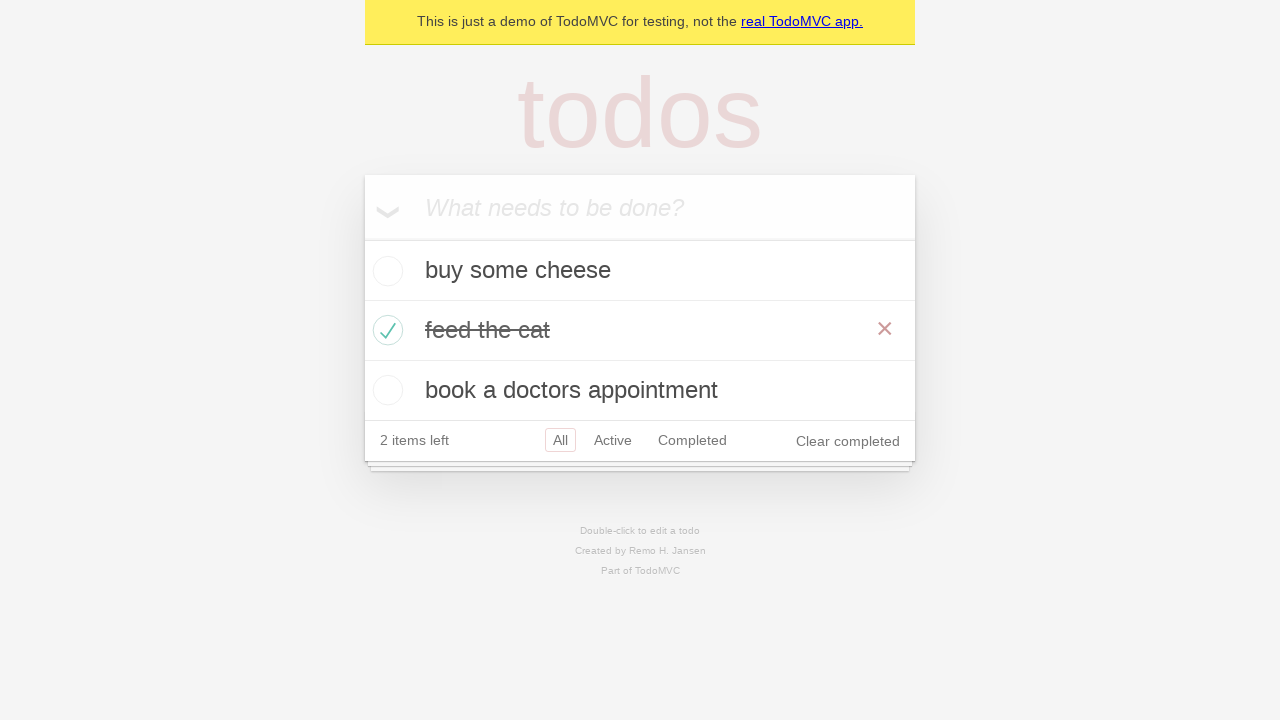

Clicked 'Clear completed' button to remove completed items at (848, 441) on internal:role=button[name="Clear completed"i]
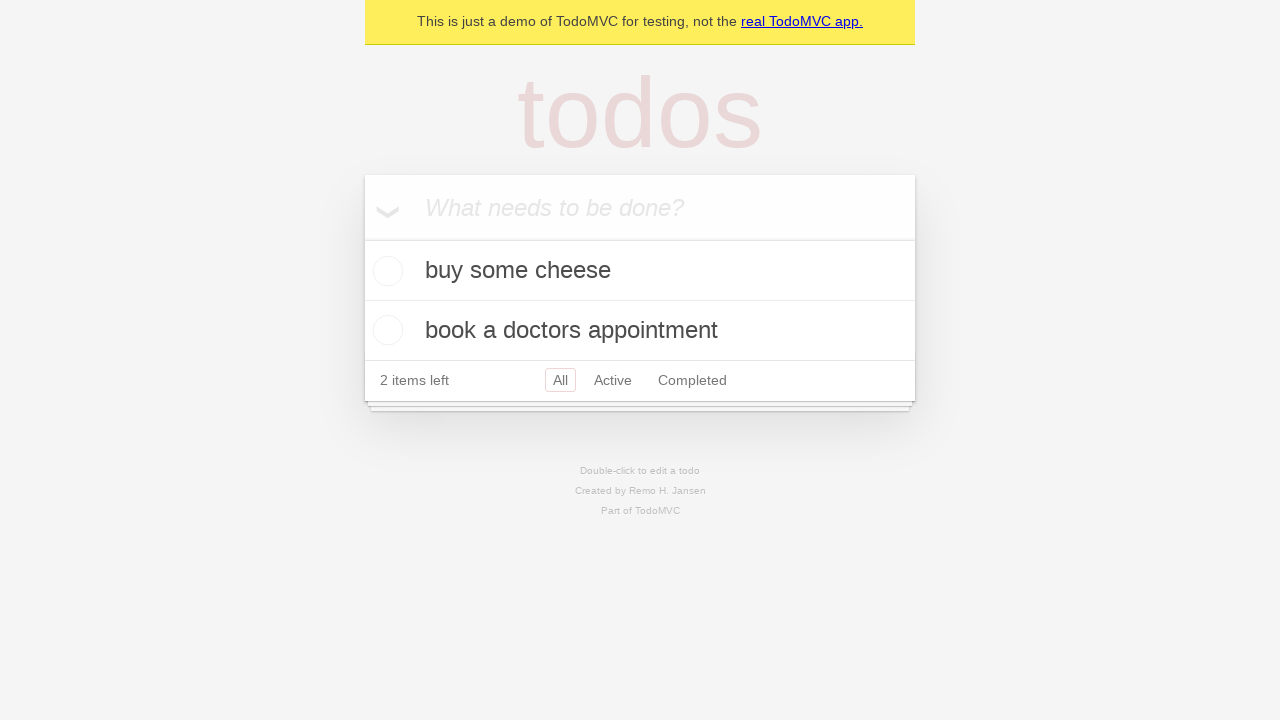

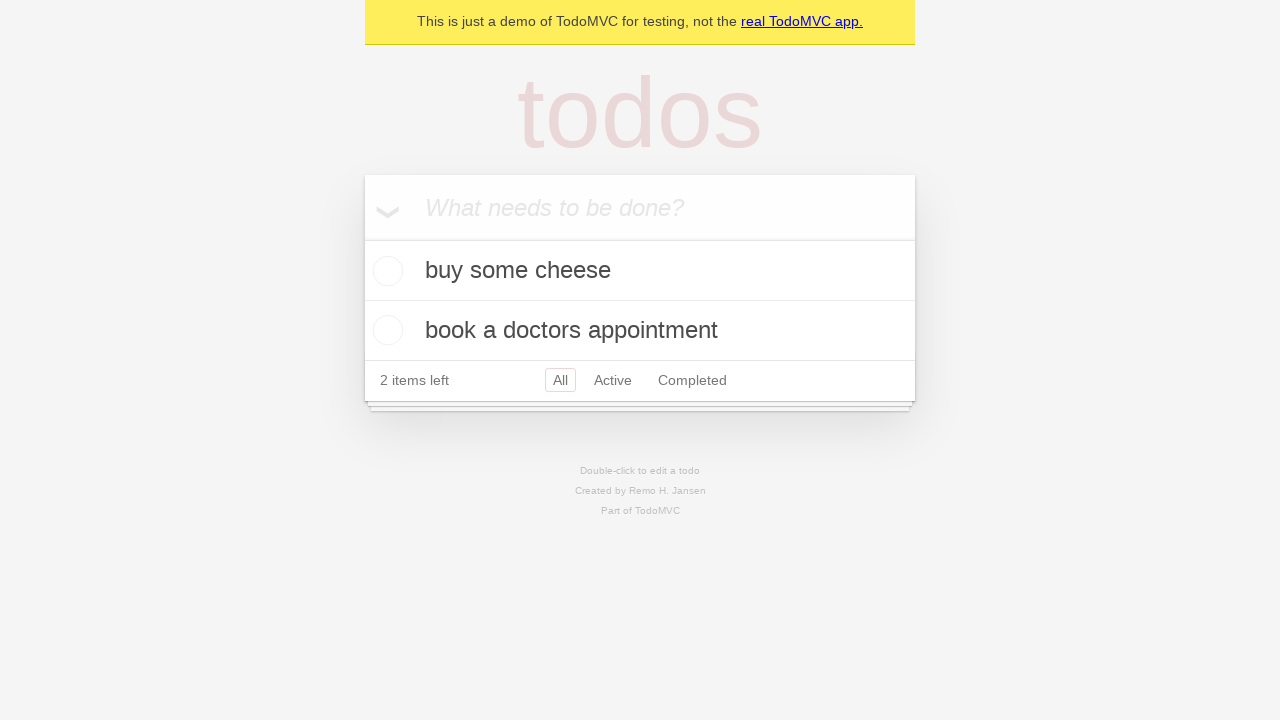